Tests web table interactions, element visibility toggle (hide/show buttons), and fixed header table data extraction

Starting URL: https://rahulshettyacademy.com/AutomationPractice/

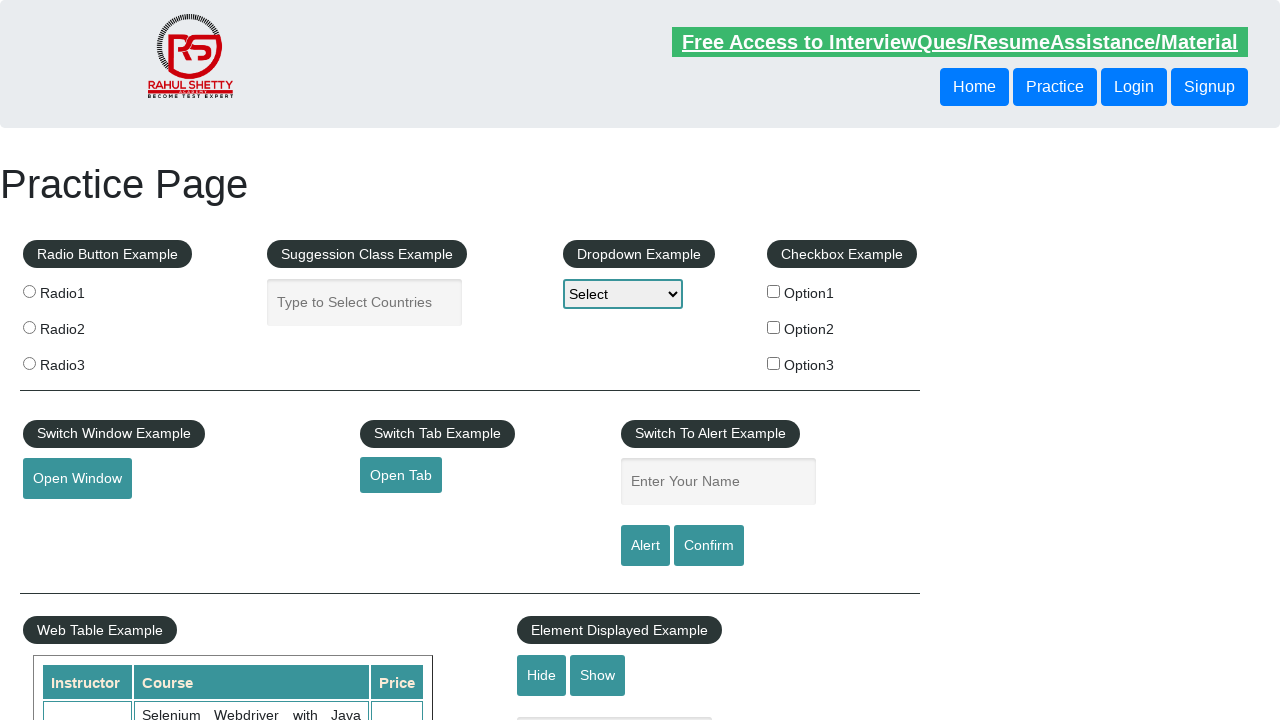

Scrolled down 6000 pixels to reach web table section
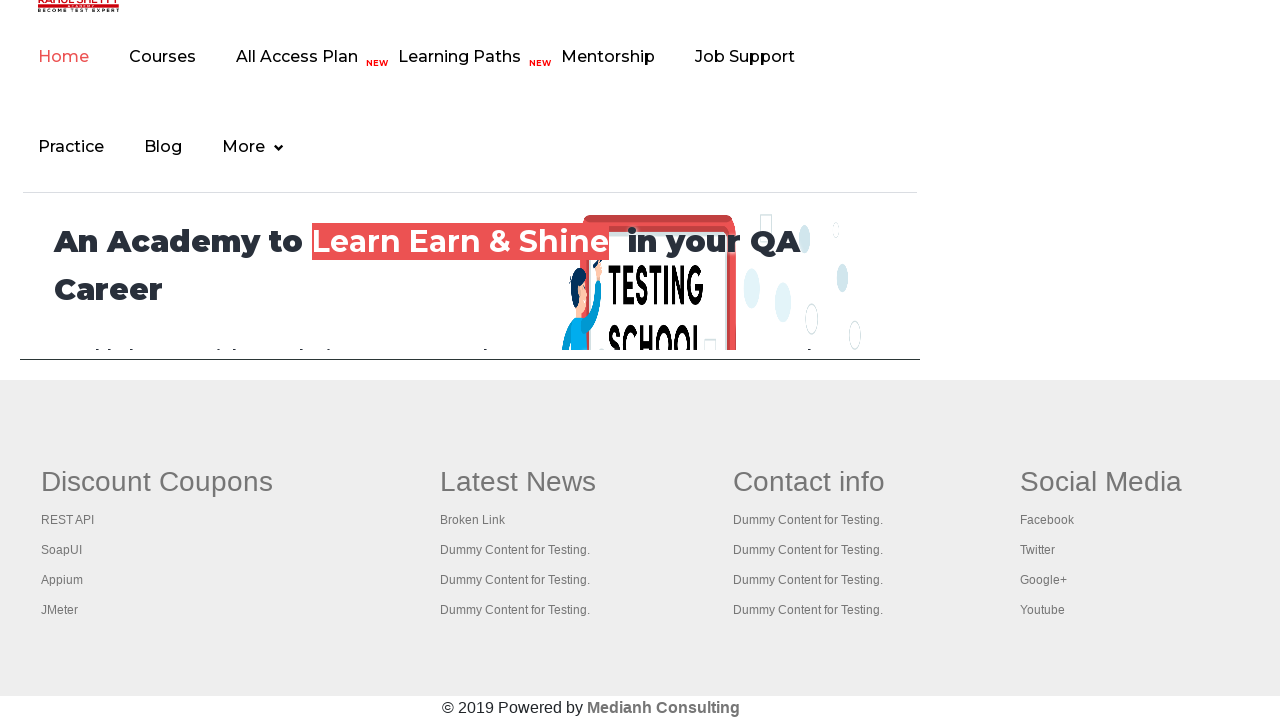

Web table loaded and first product column visible
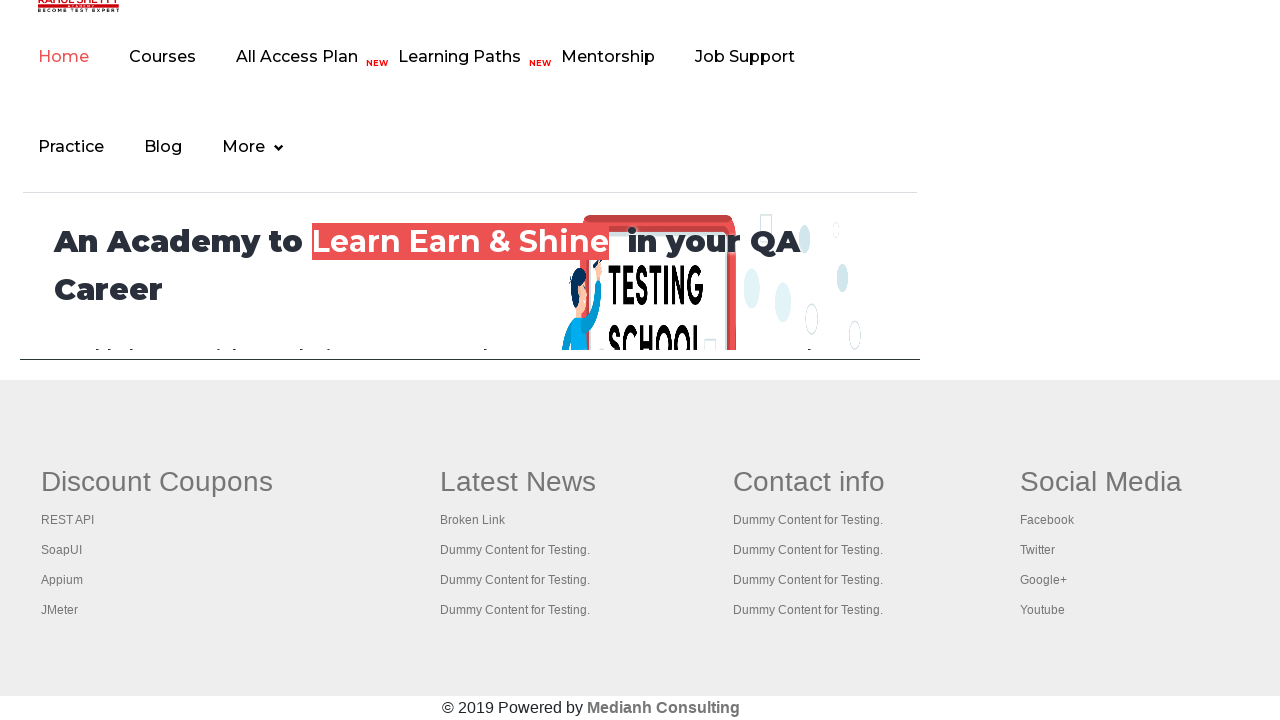

Clicked hide button to hide text input element at (542, 360) on #hide-textbox
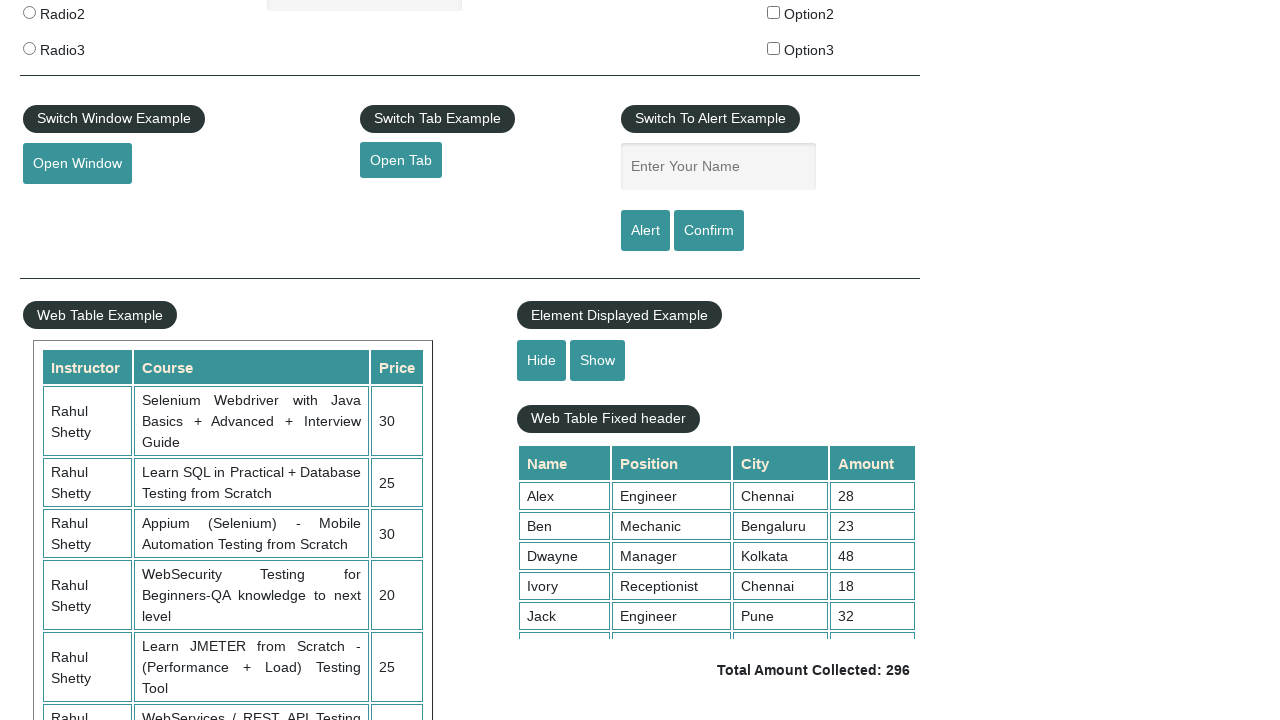

Clicked show button to display text input element at (598, 360) on #show-textbox
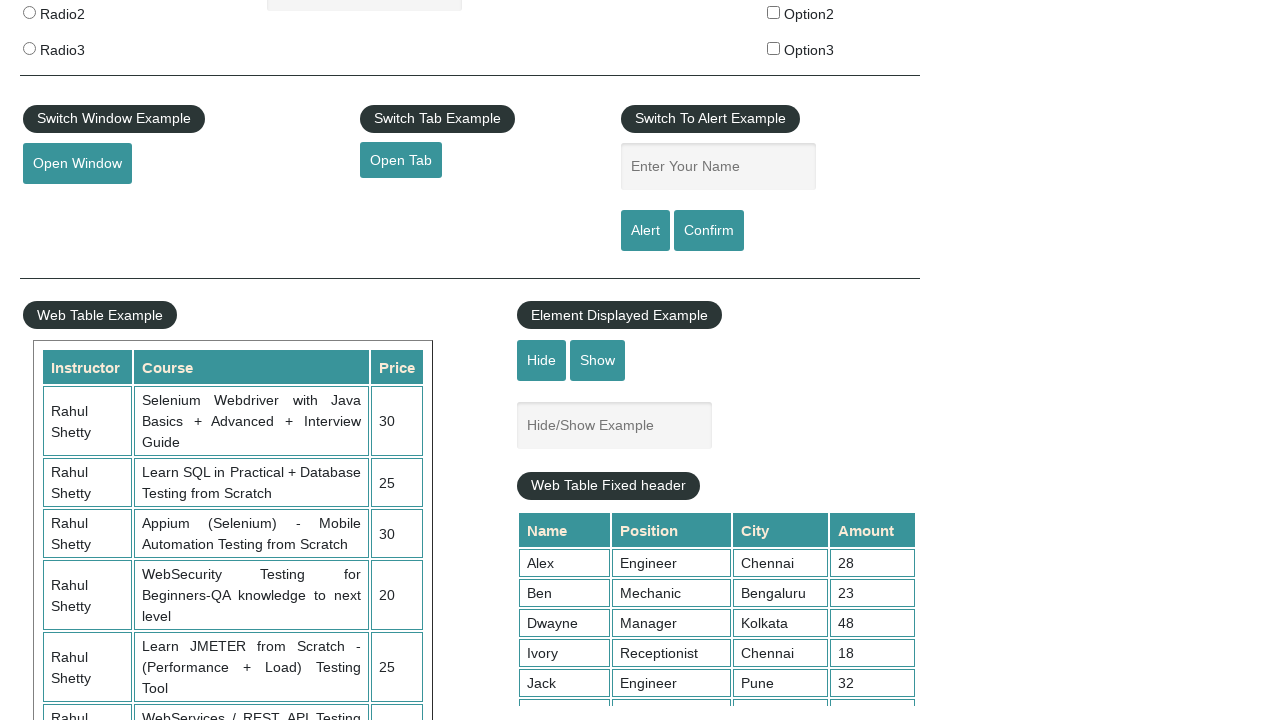

Filled text input field with 'TestInput' on #displayed-text
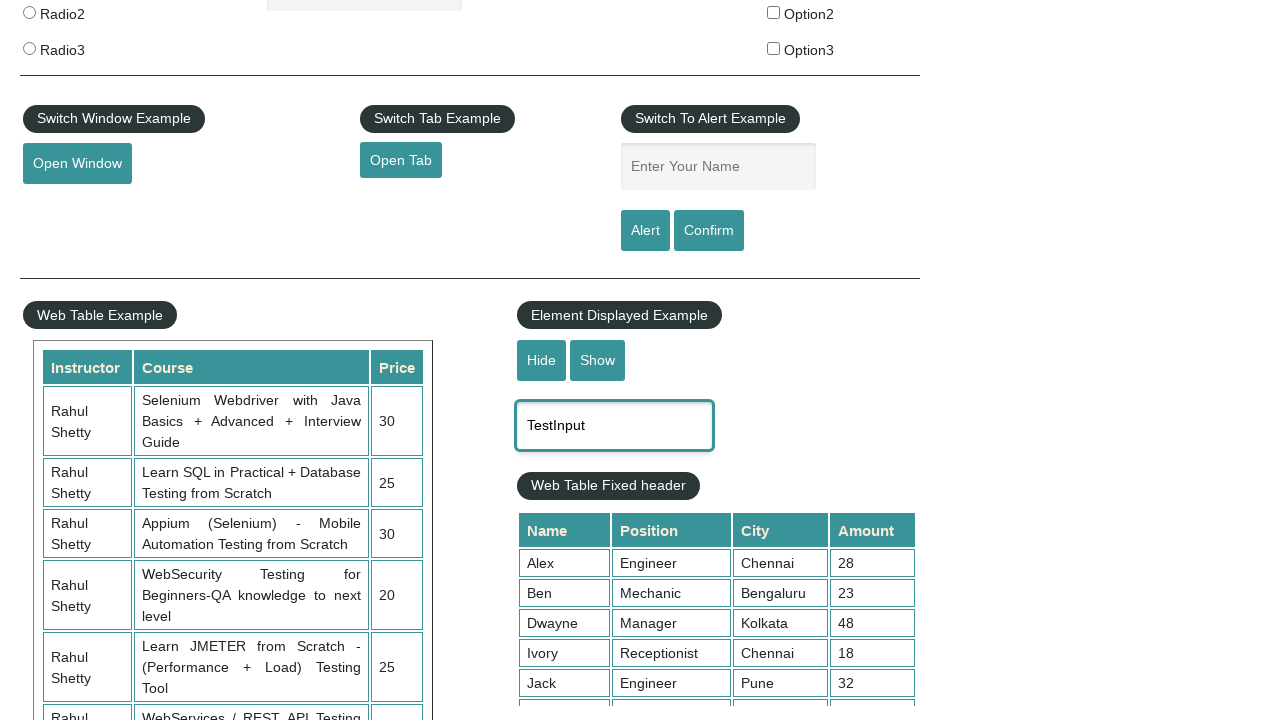

Fixed header table loaded with product data visible
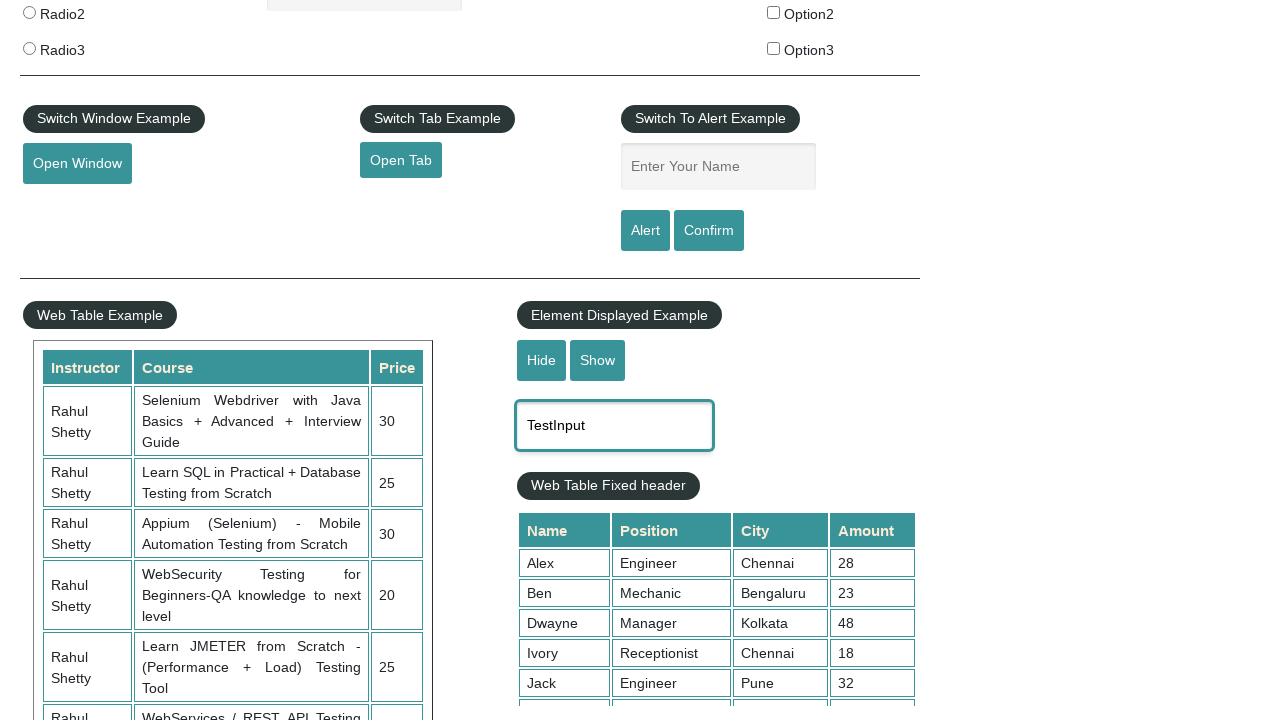

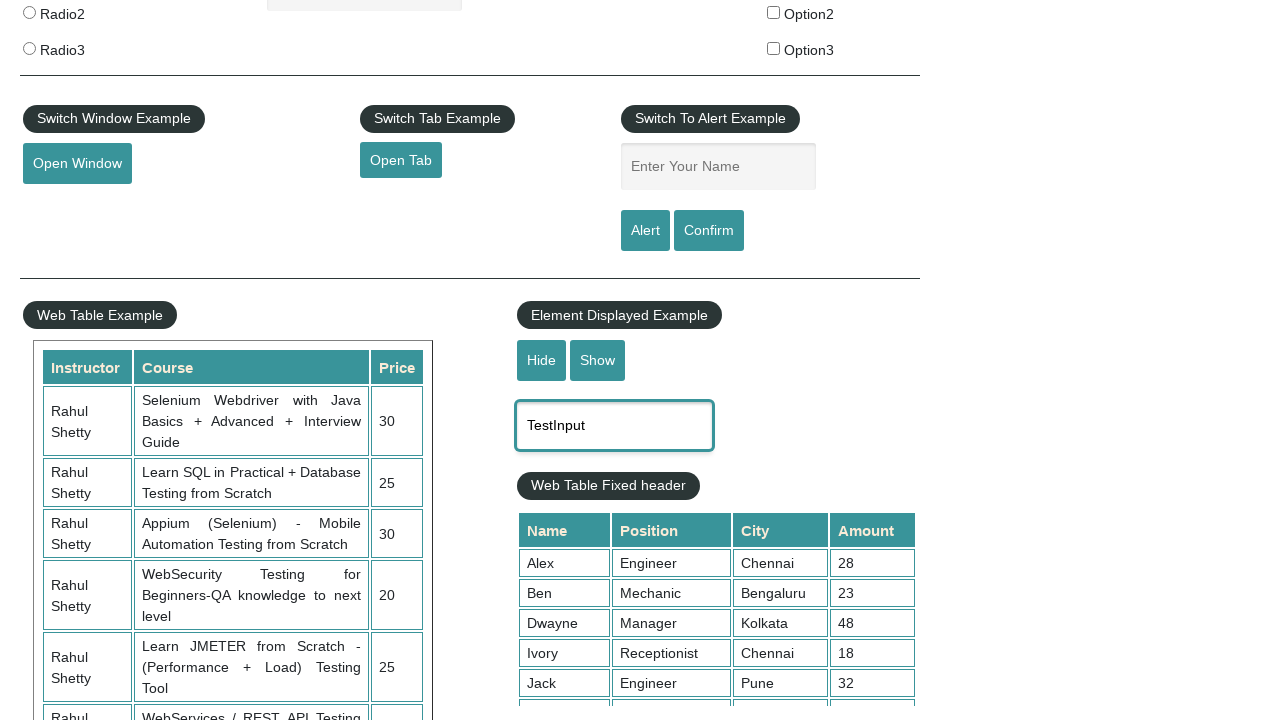